Tests a registration form by filling in first name, last name, and email fields, submitting the form, and verifying the success message displays correctly.

Starting URL: http://suninjuly.github.io/registration1.html

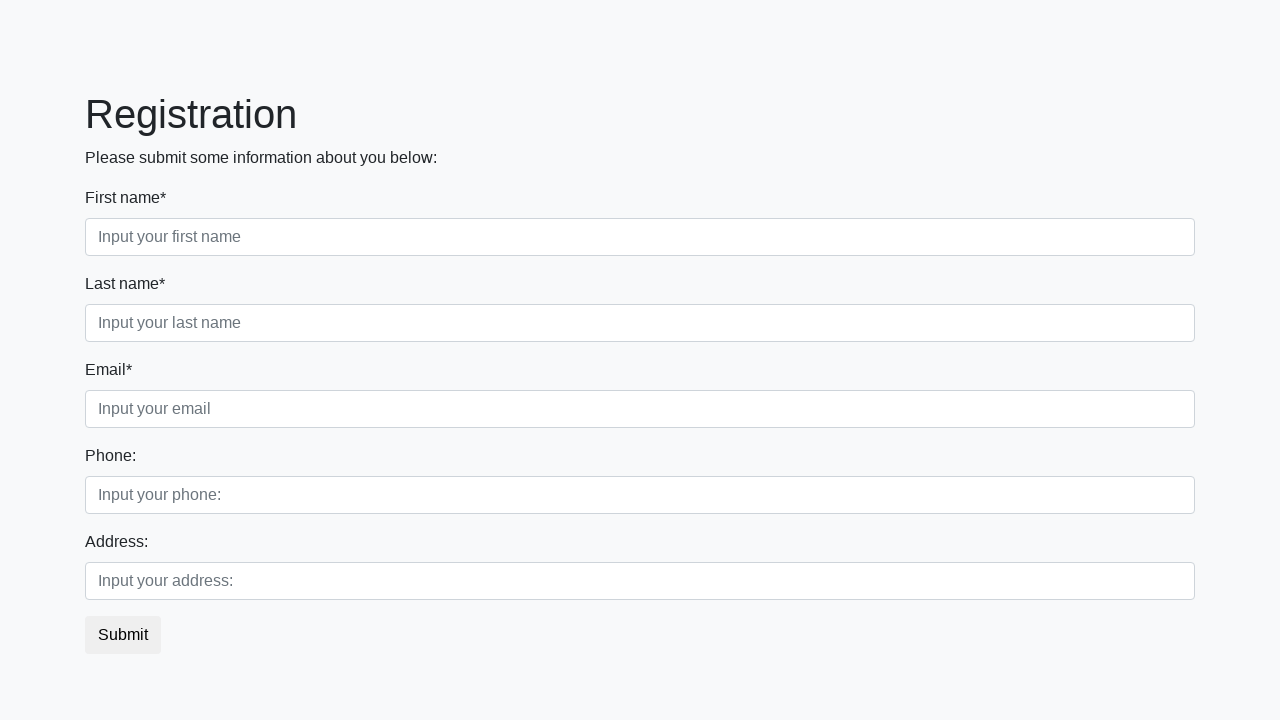

Filled first name field with 'Ivan' on input[placeholder="Input your first name"]
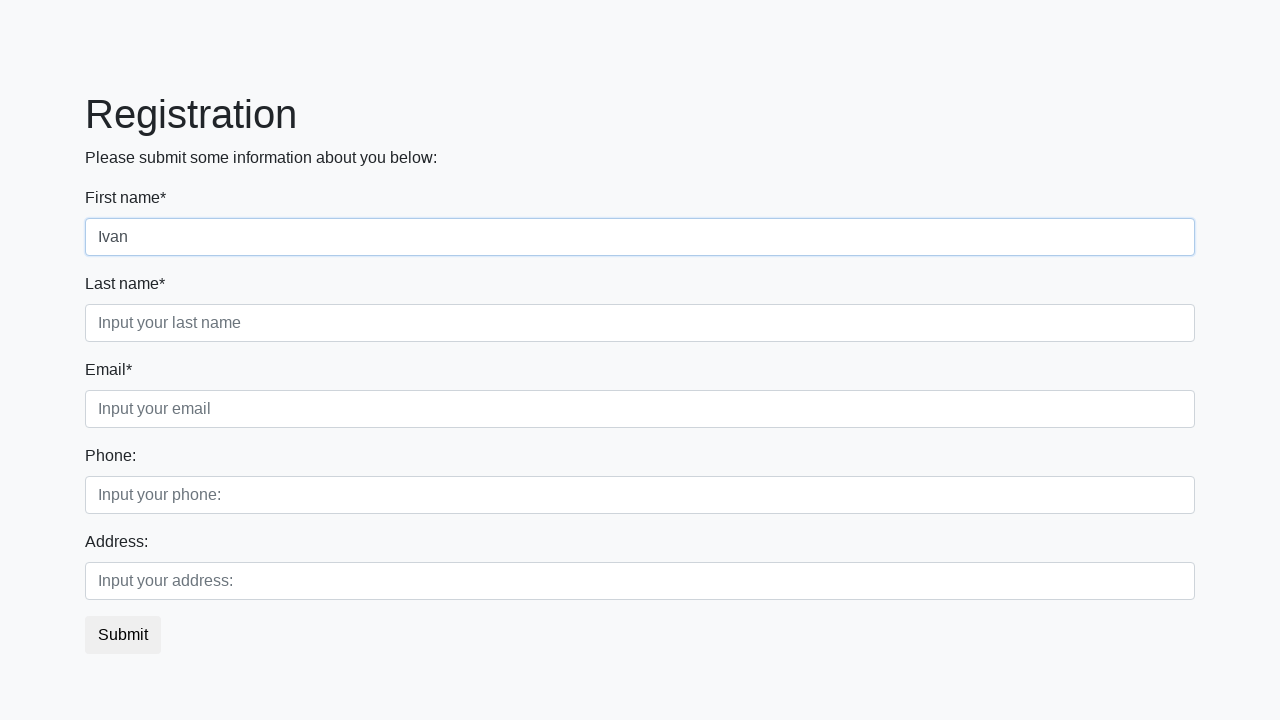

Filled last name field with 'Petrov' on input[placeholder="Input your last name"]
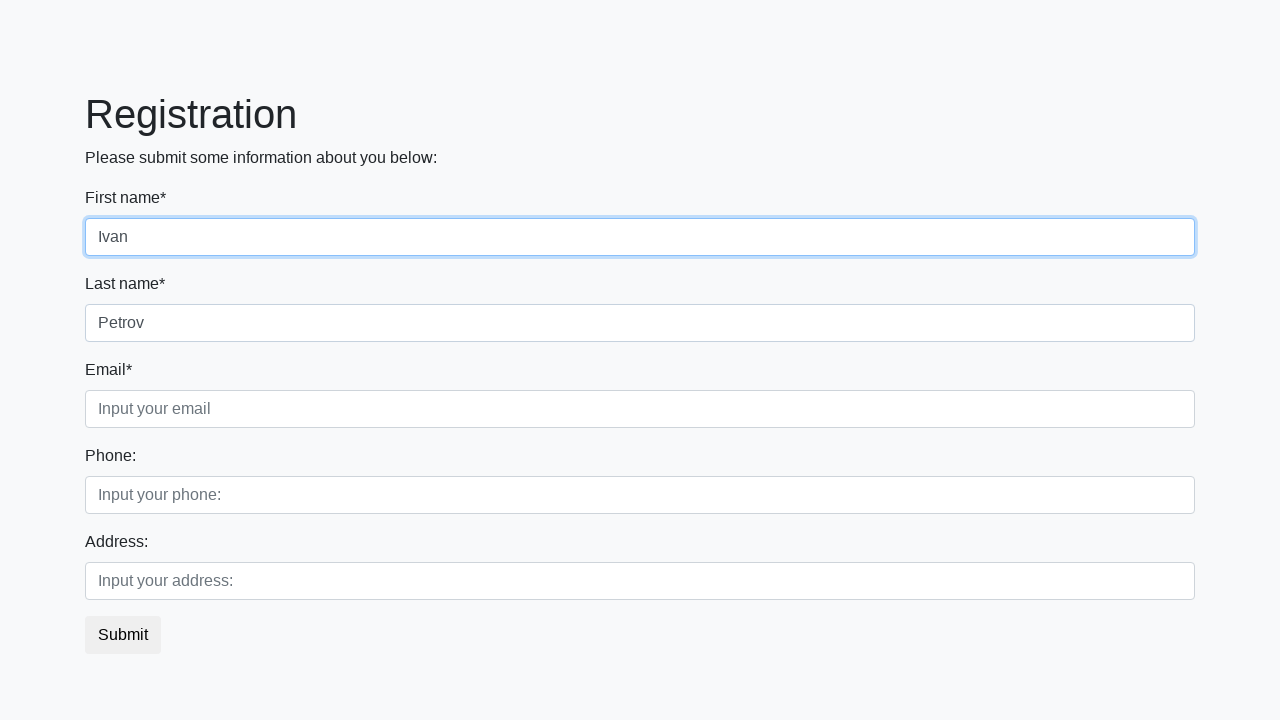

Filled email field with 'ex@mail.ru' on input[placeholder="Input your email"]
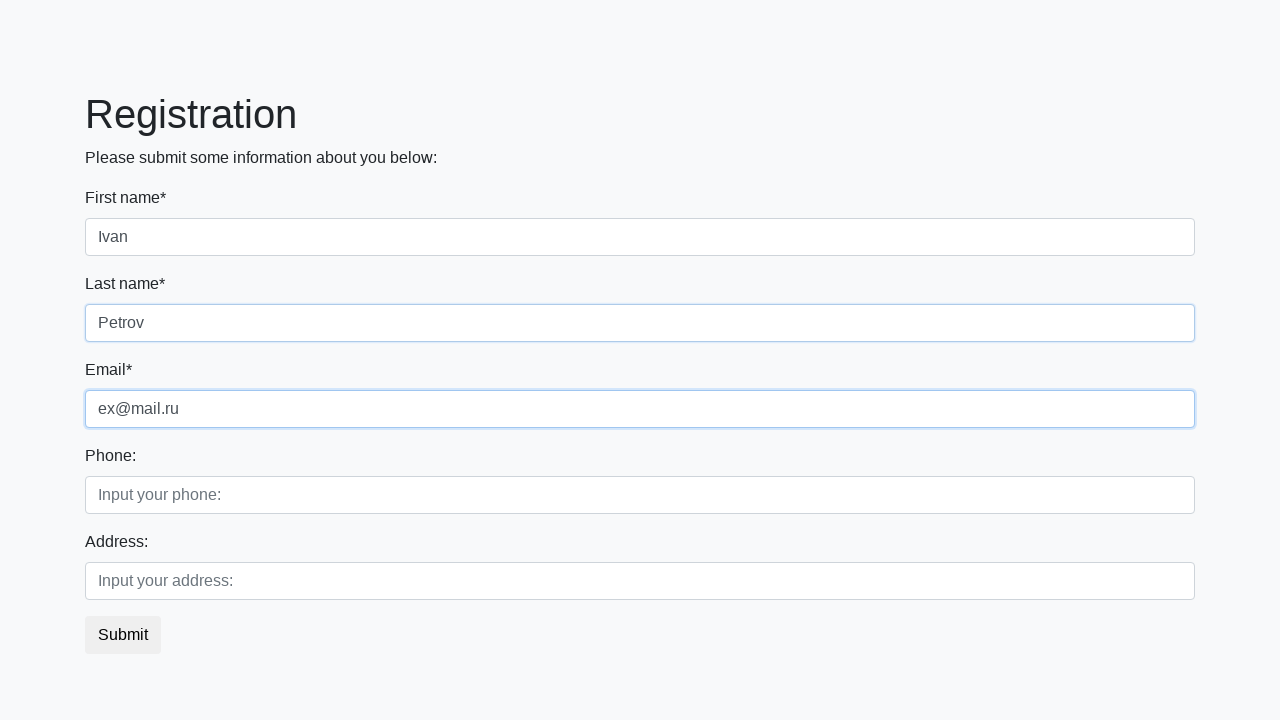

Clicked submit button to register at (123, 635) on button
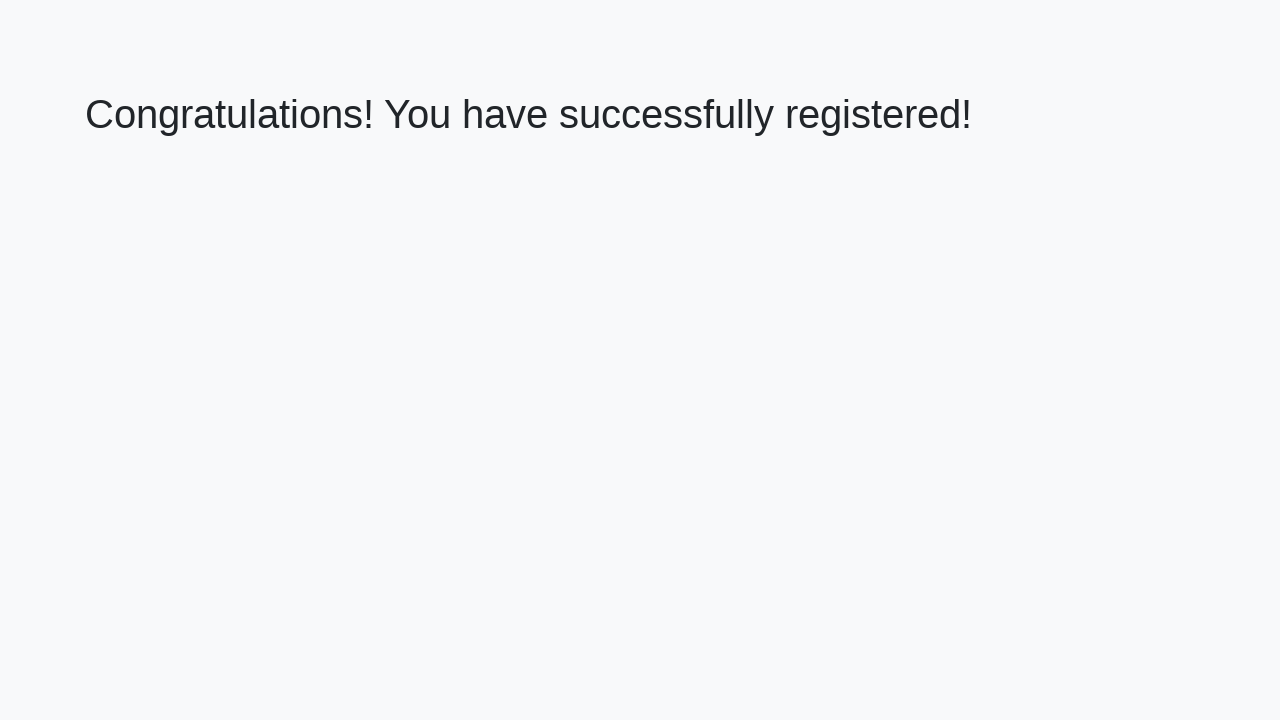

Success message heading loaded
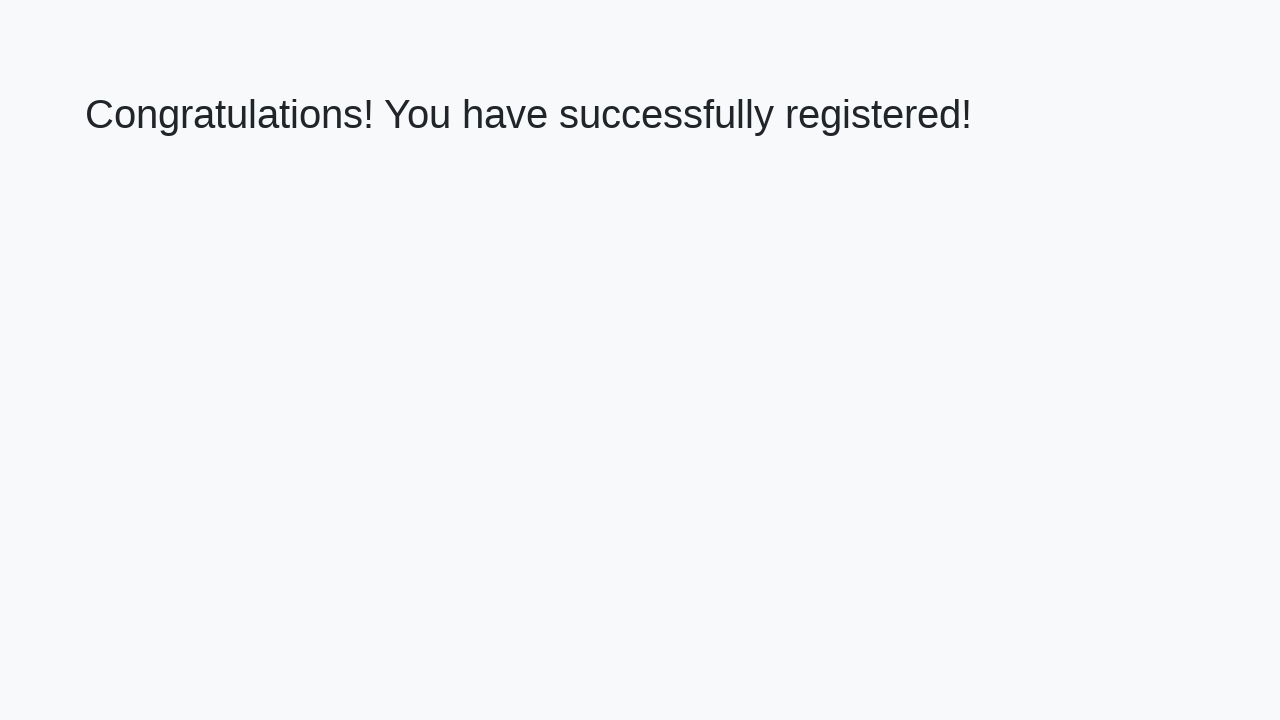

Retrieved success message text
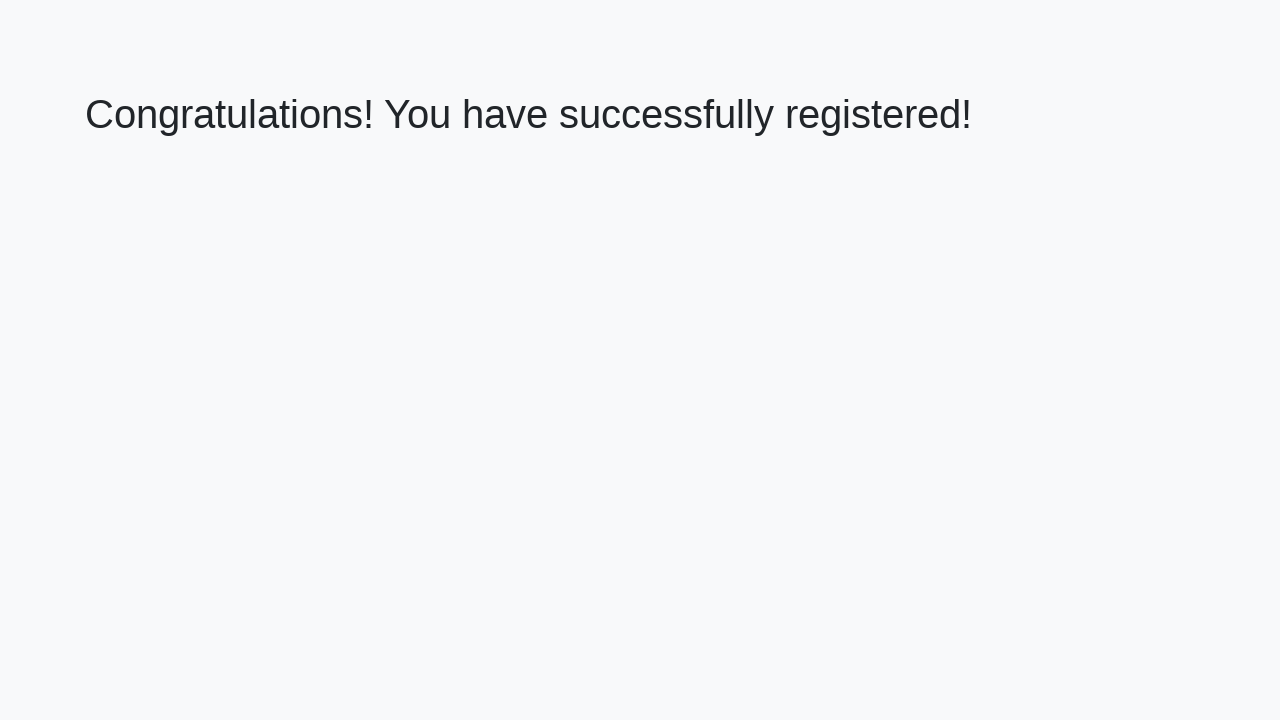

Verified success message displays correctly
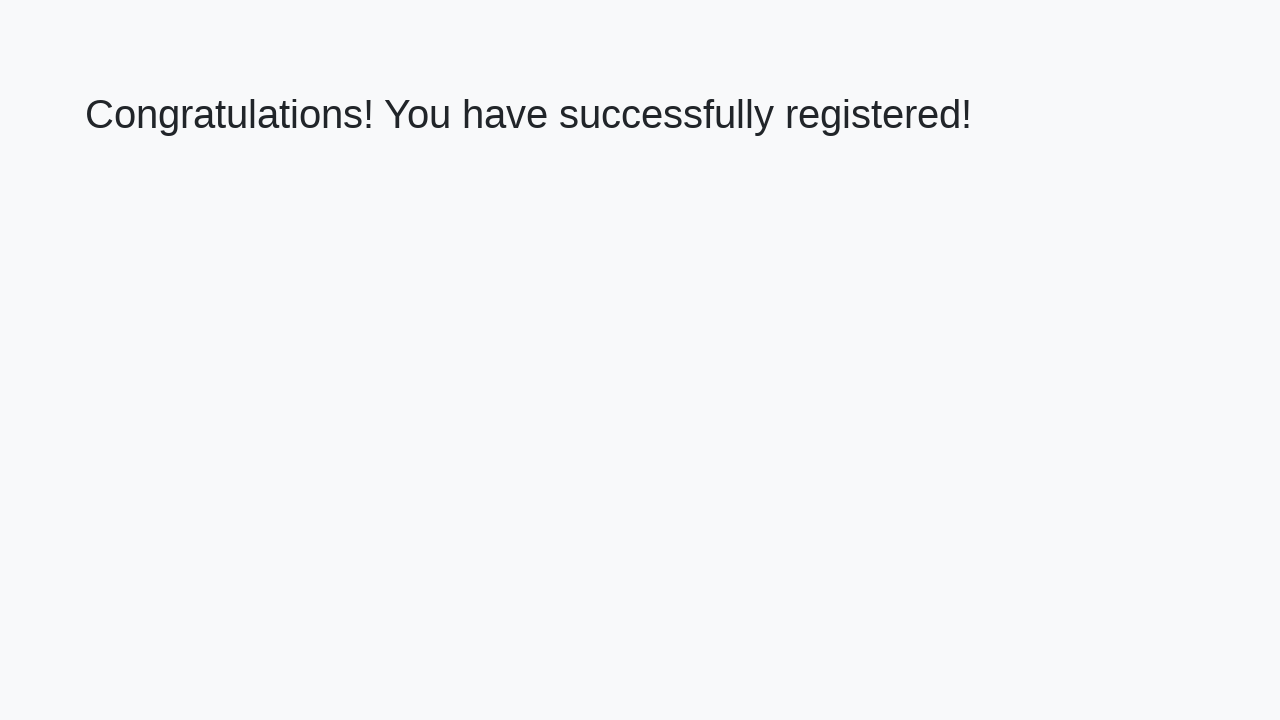

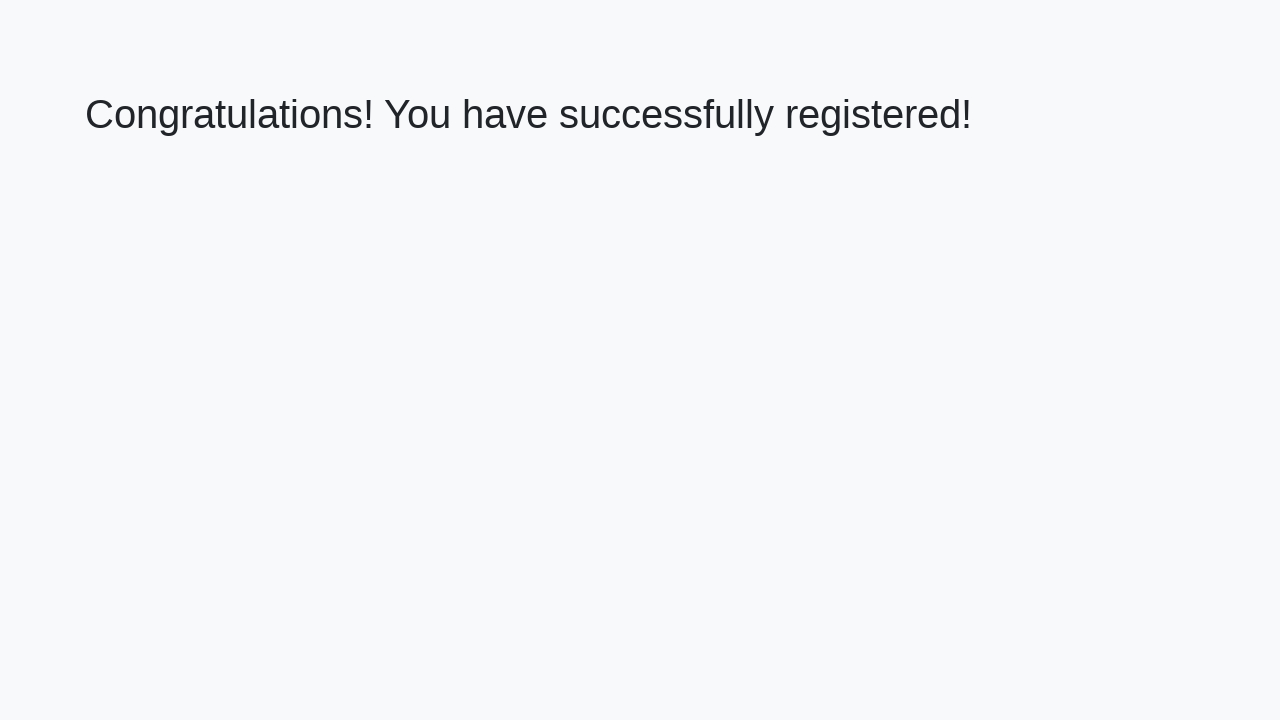